Navigates to the GUVI website homepage and verifies the page loads by checking the title

Starting URL: https://www.guvi.in

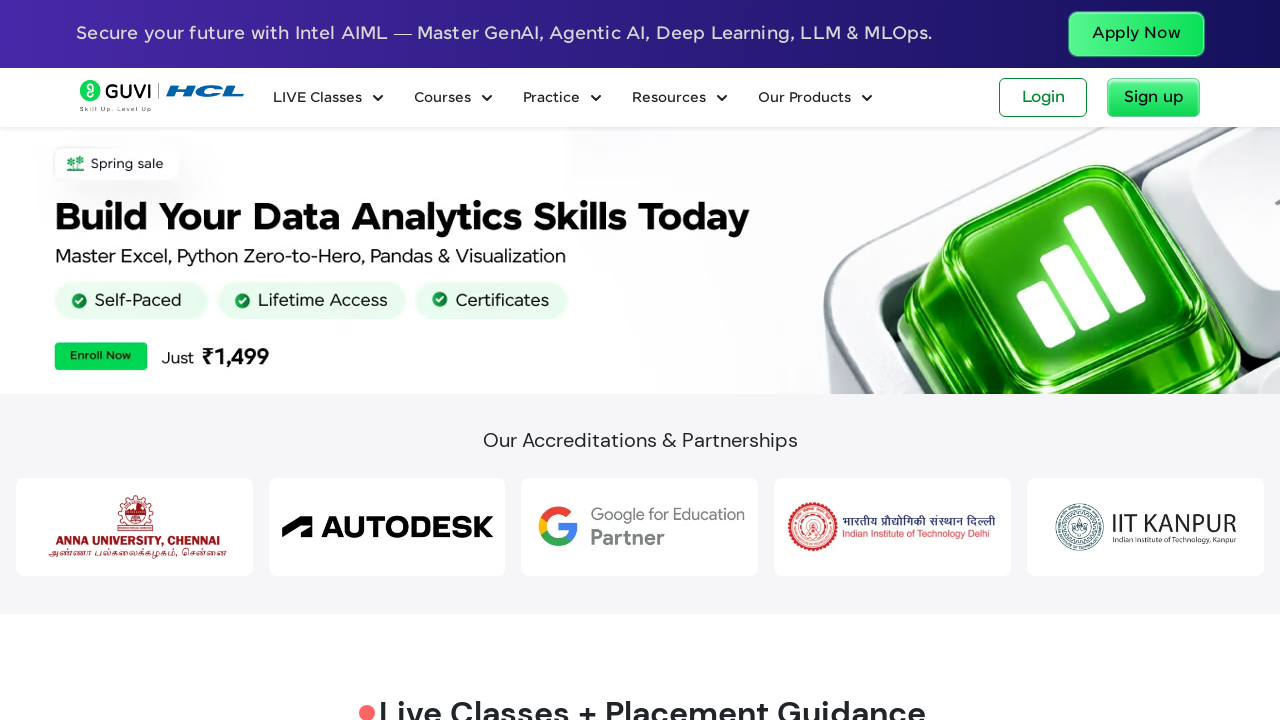

Waited for page to reach domcontentloaded state
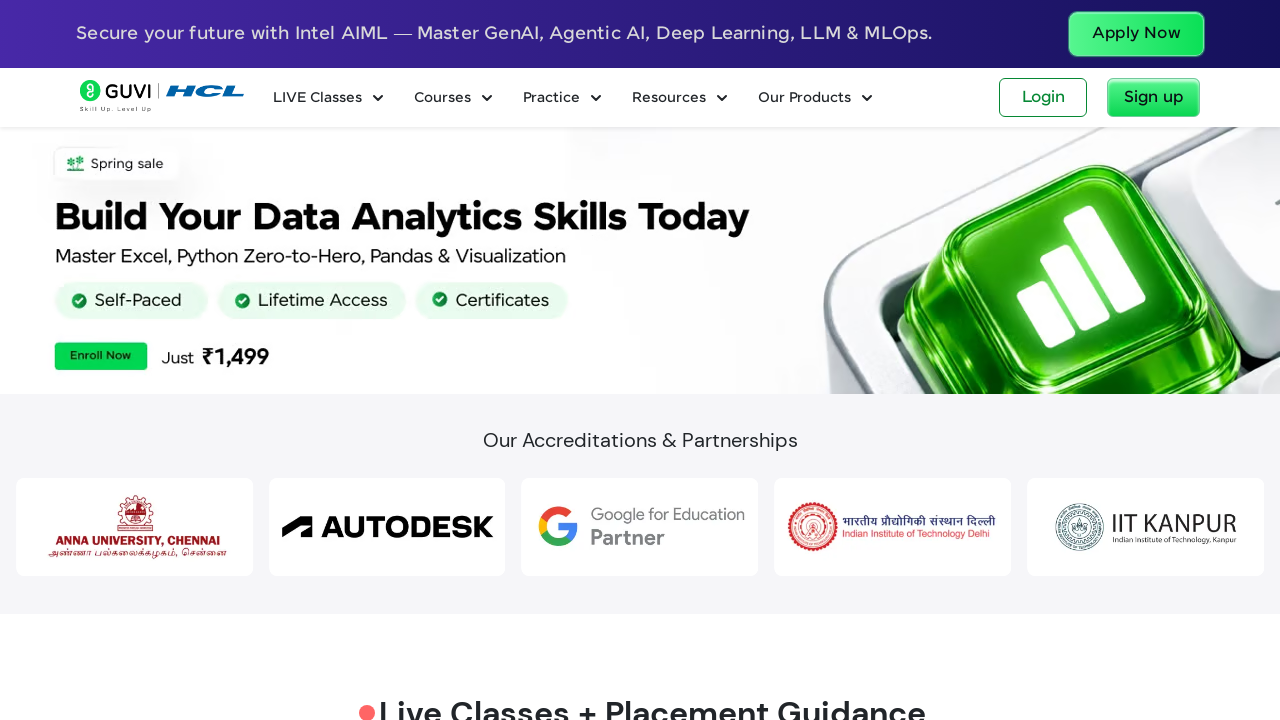

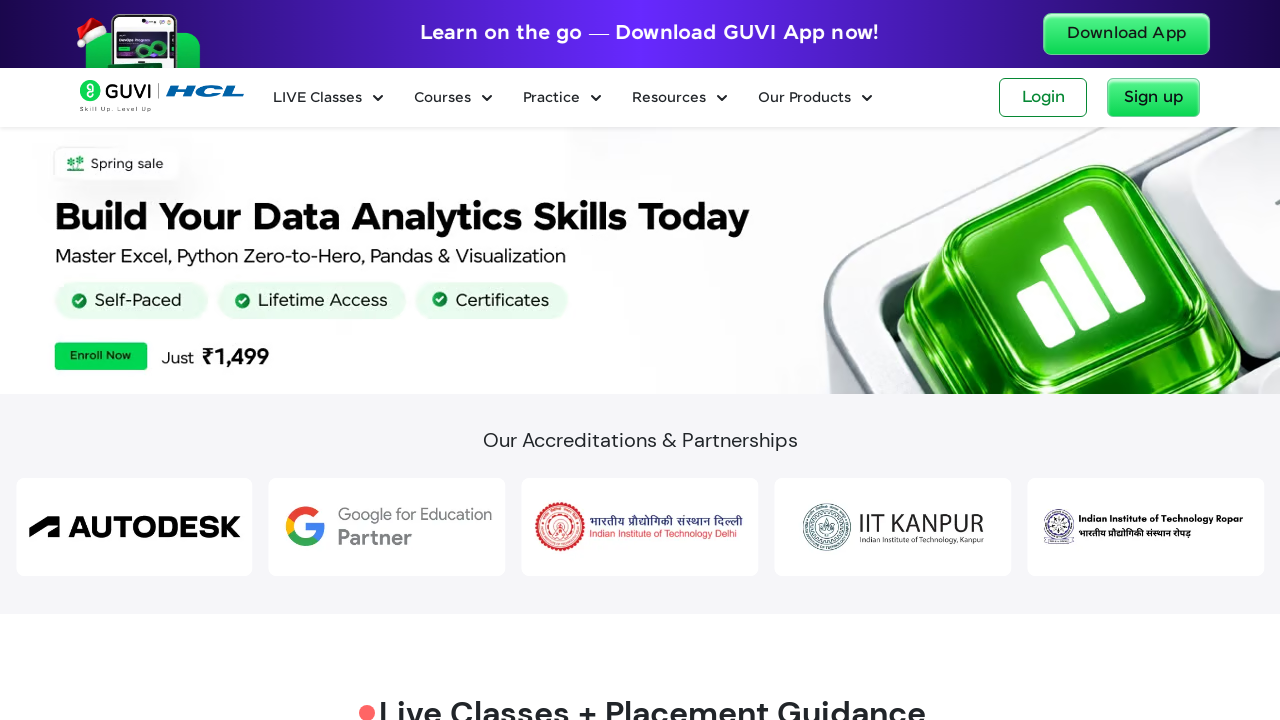